Demonstrates injecting jQuery and jQuery Growl library into a page to display notification messages by executing JavaScript to add external scripts and stylesheets, then triggering growl notifications.

Starting URL: http://the-internet.herokuapp.com

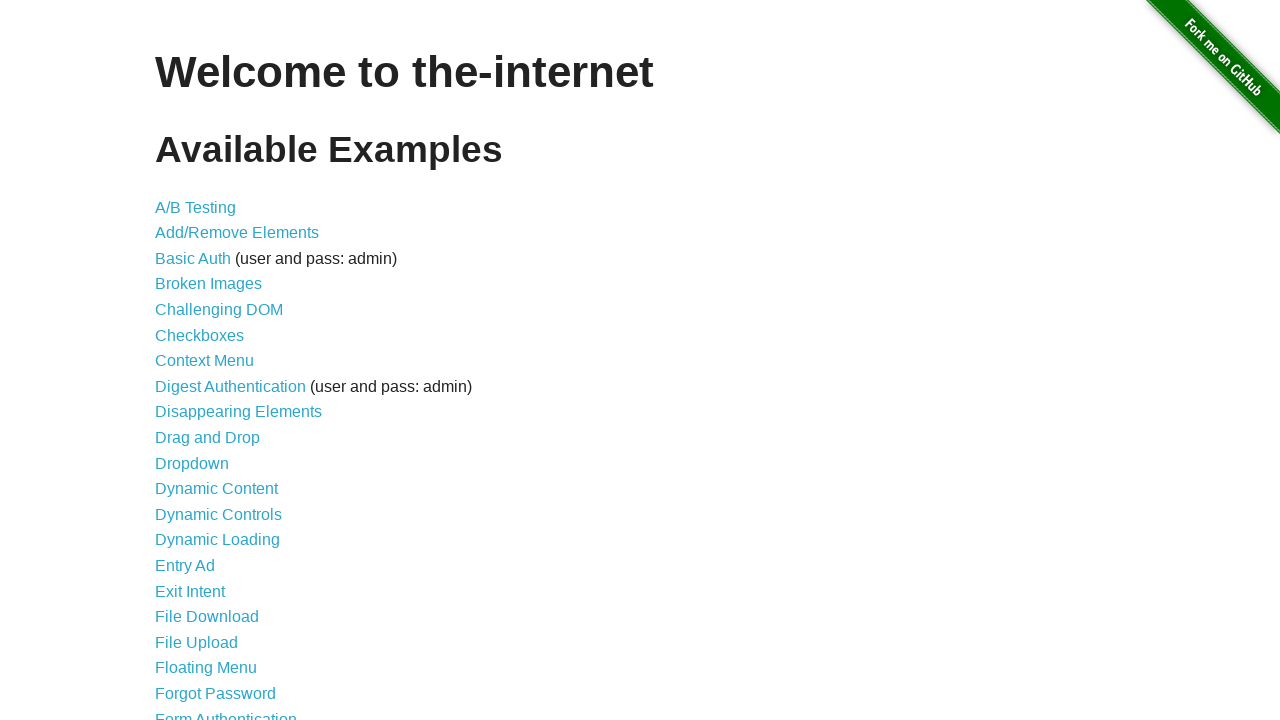

Injected jQuery library into page
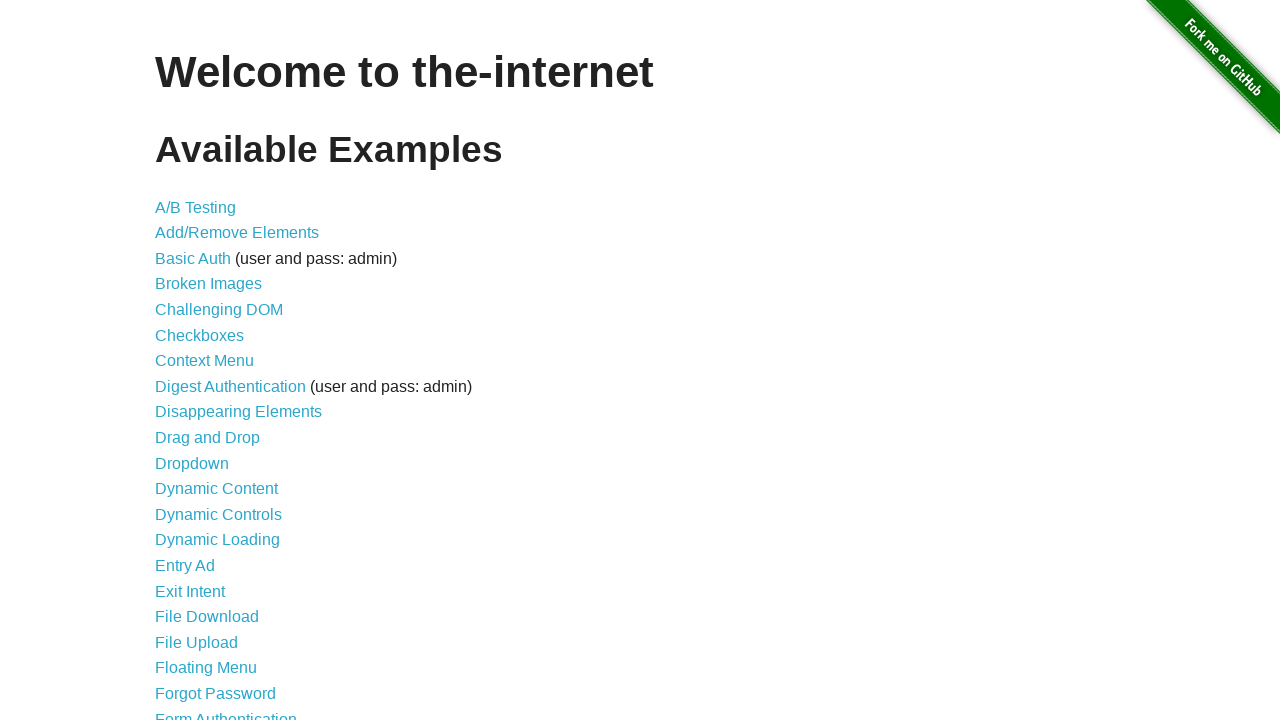

jQuery library loaded and available
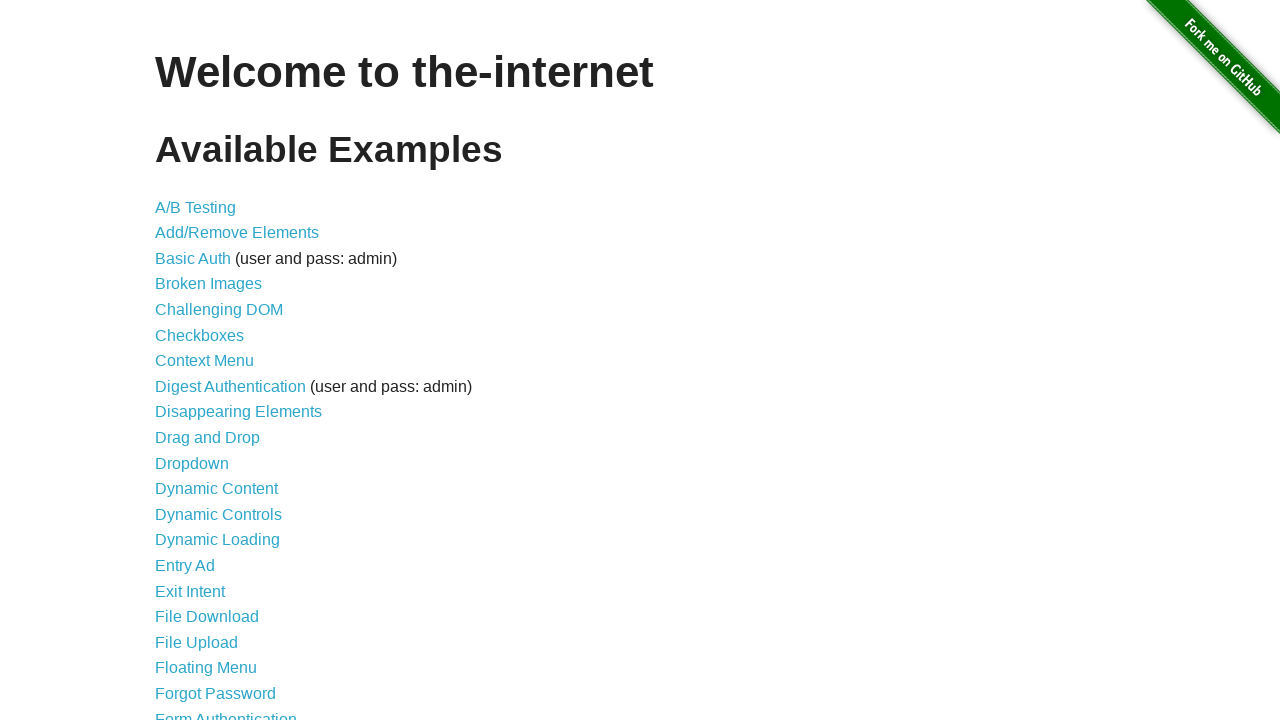

Loaded jQuery Growl script
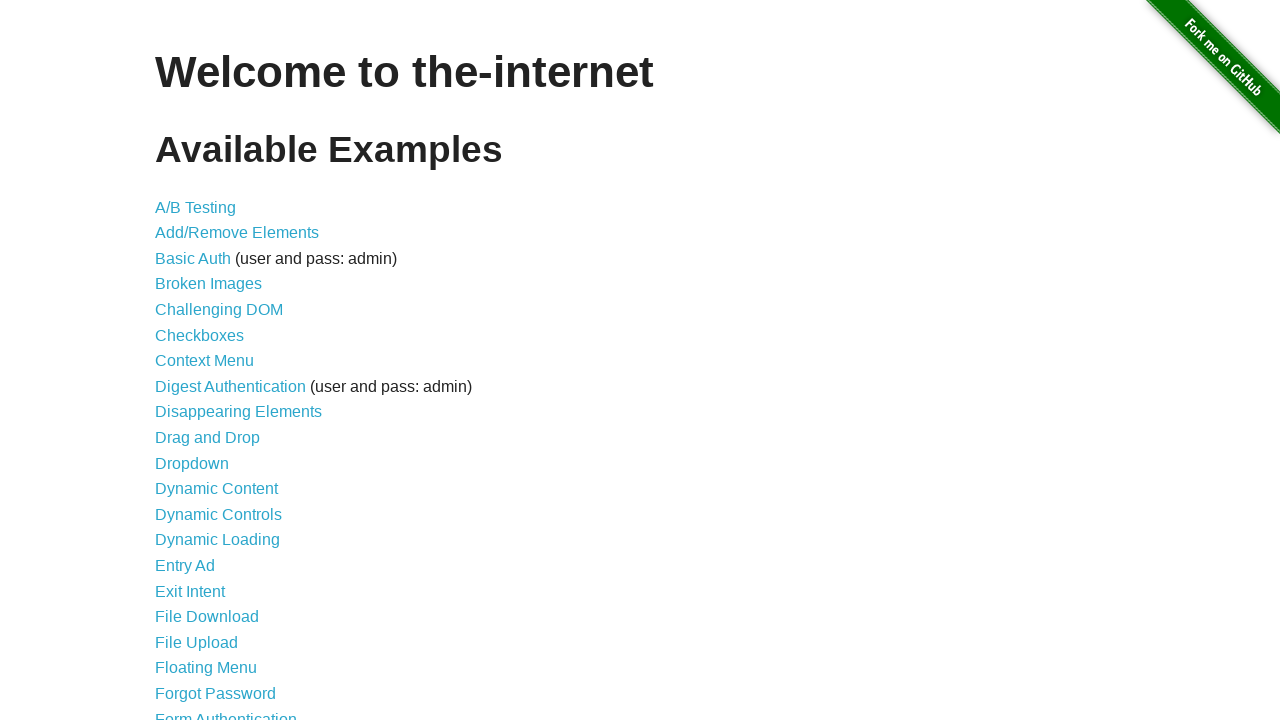

Added jQuery Growl stylesheet to page
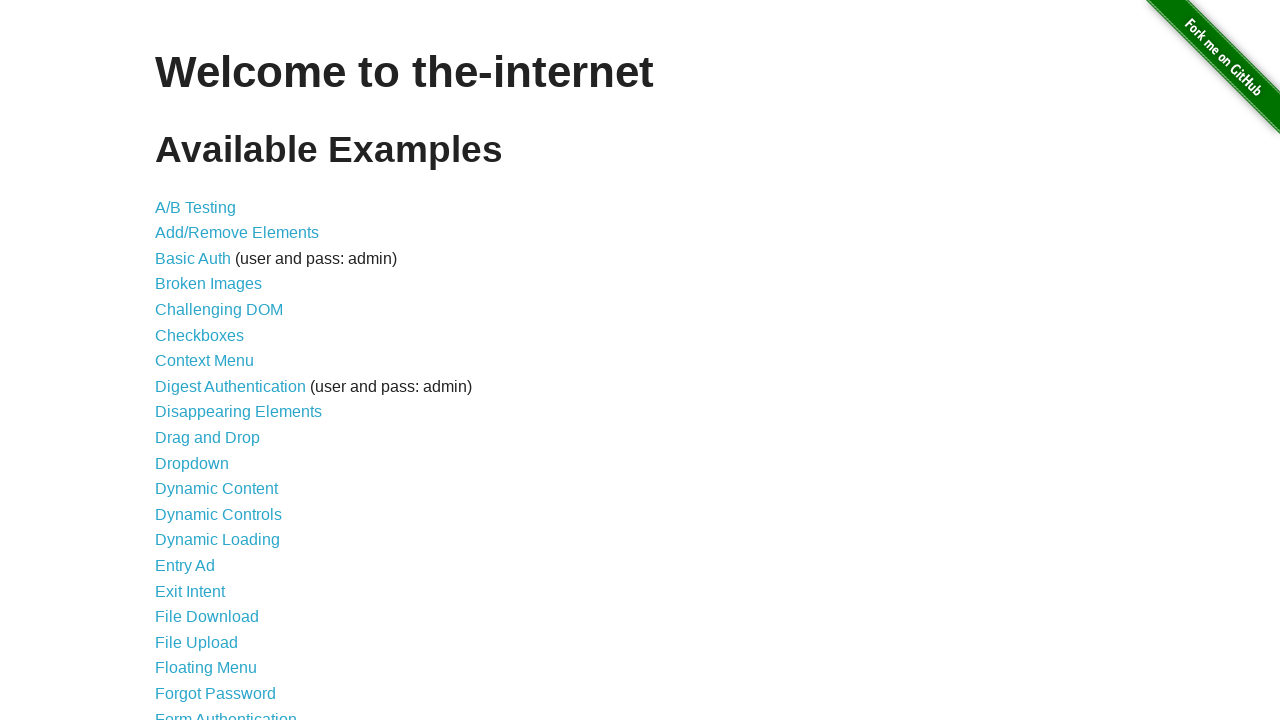

Waited for jQuery Growl to initialize
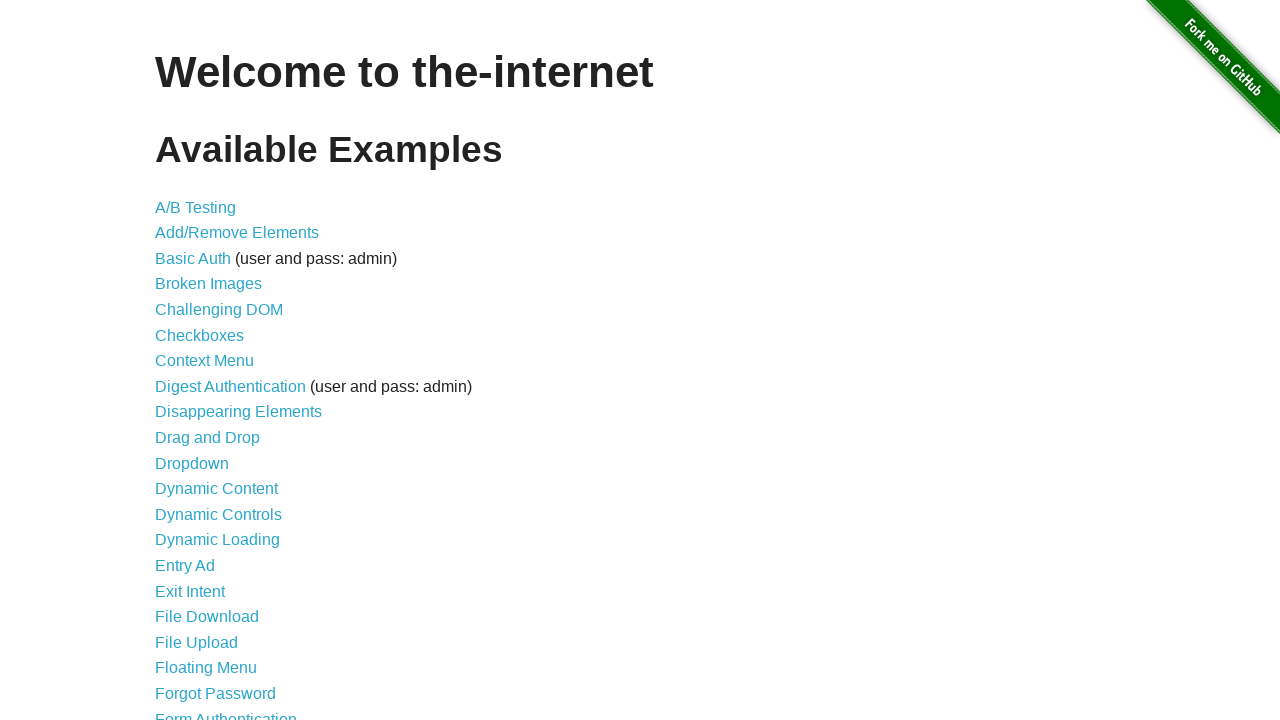

Displayed GET notification growl
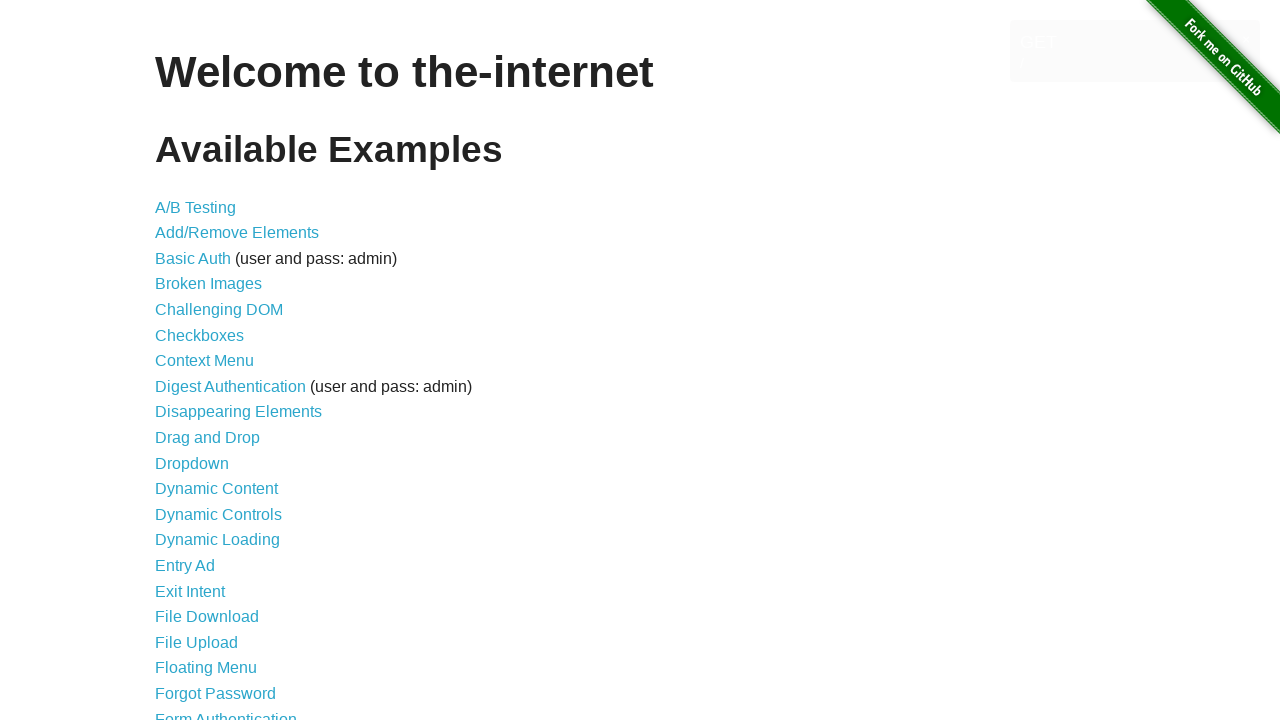

Displayed ERROR notification growl
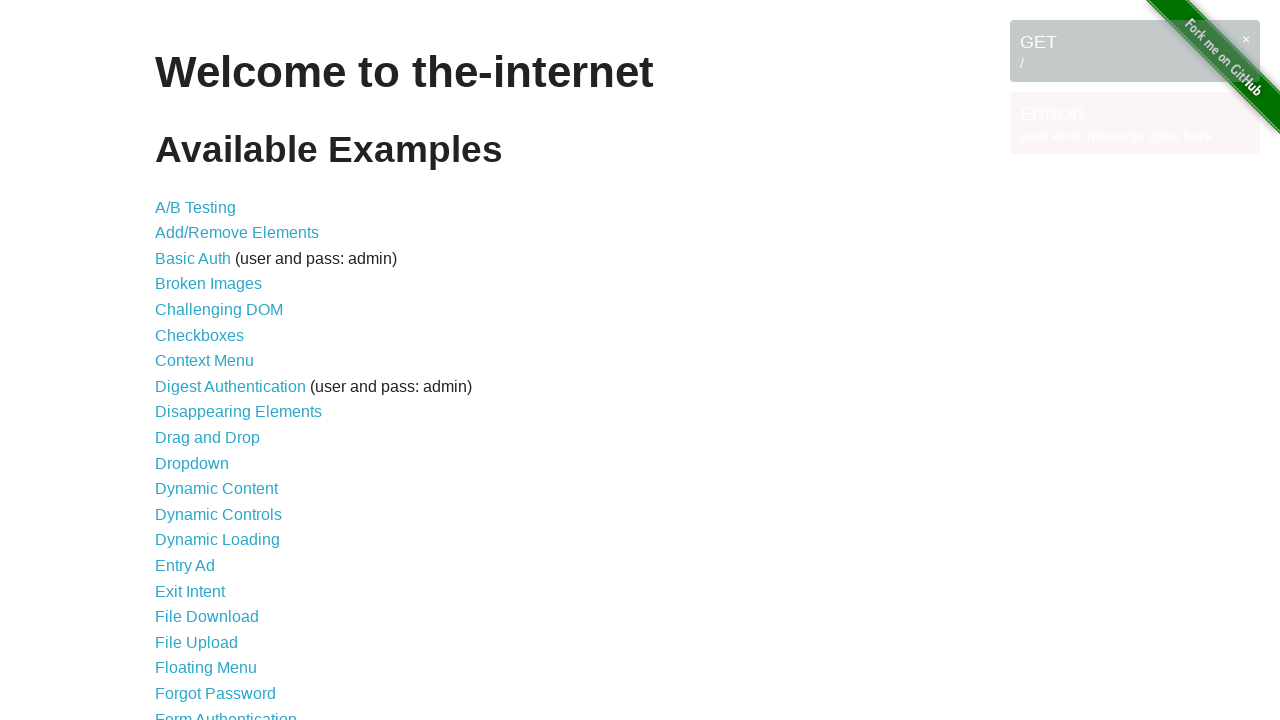

Displayed NOTICE notification growl
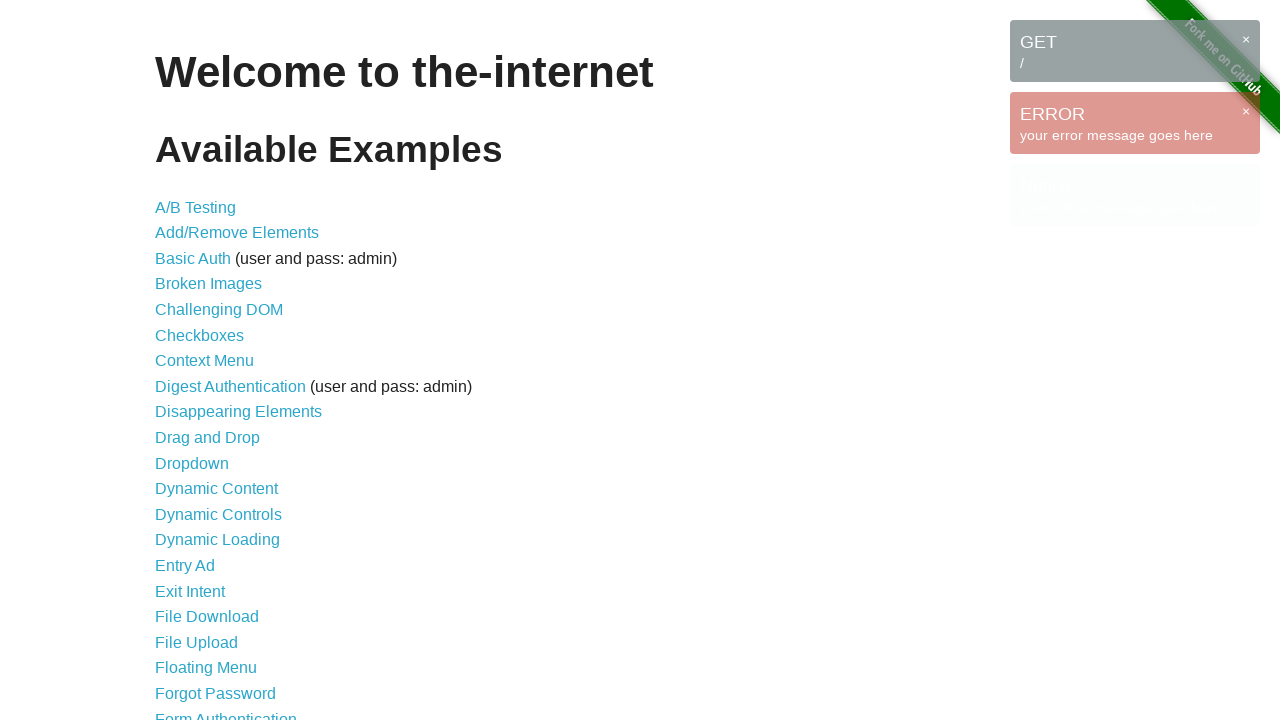

Displayed WARNING notification growl
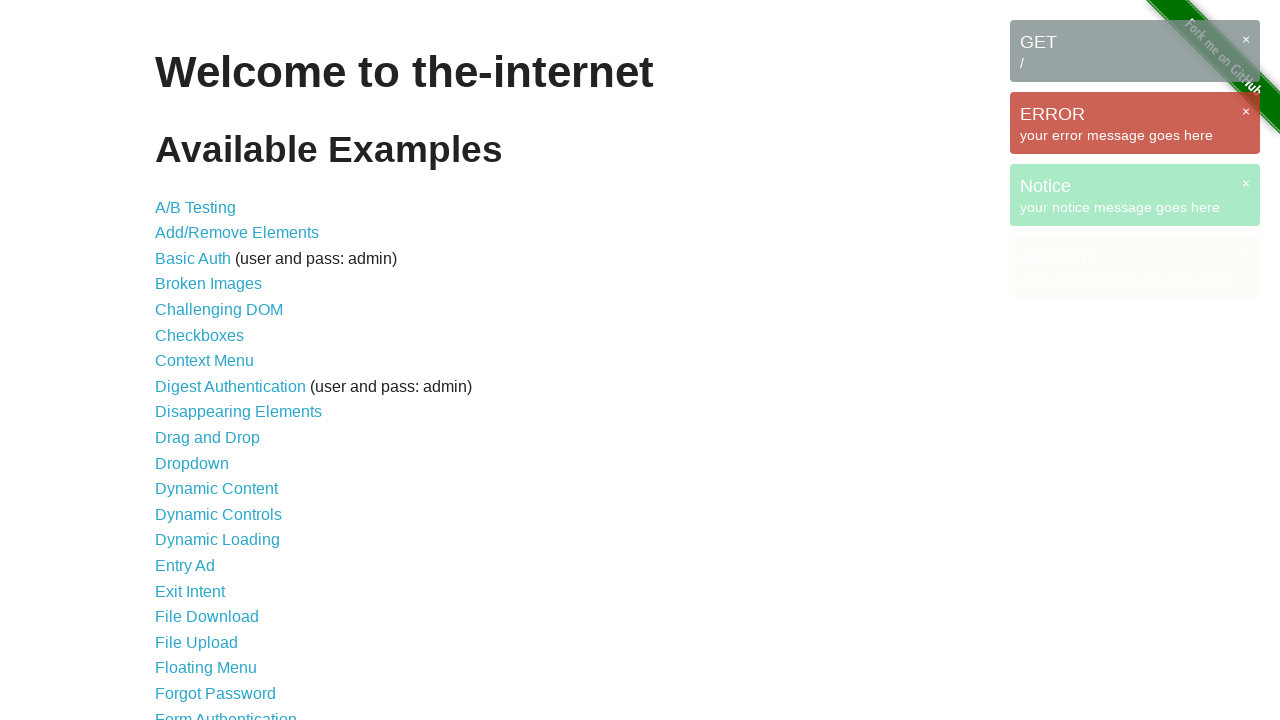

Waited to view all notification growls
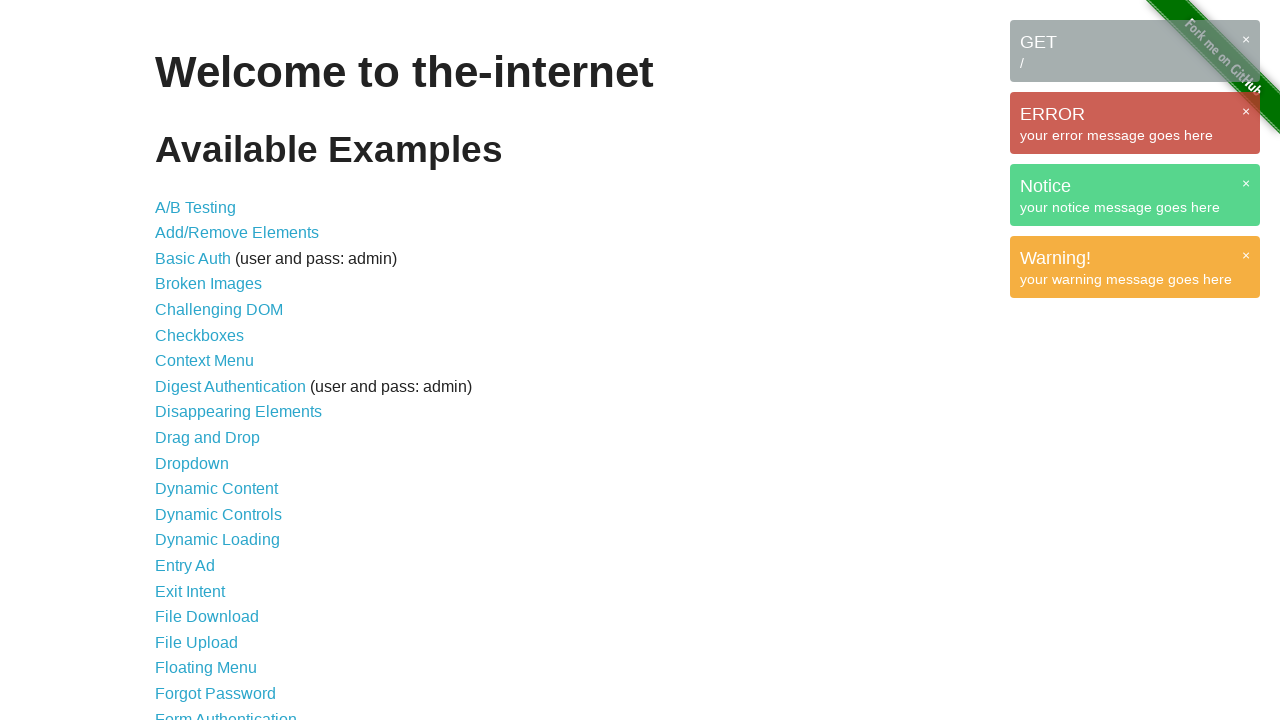

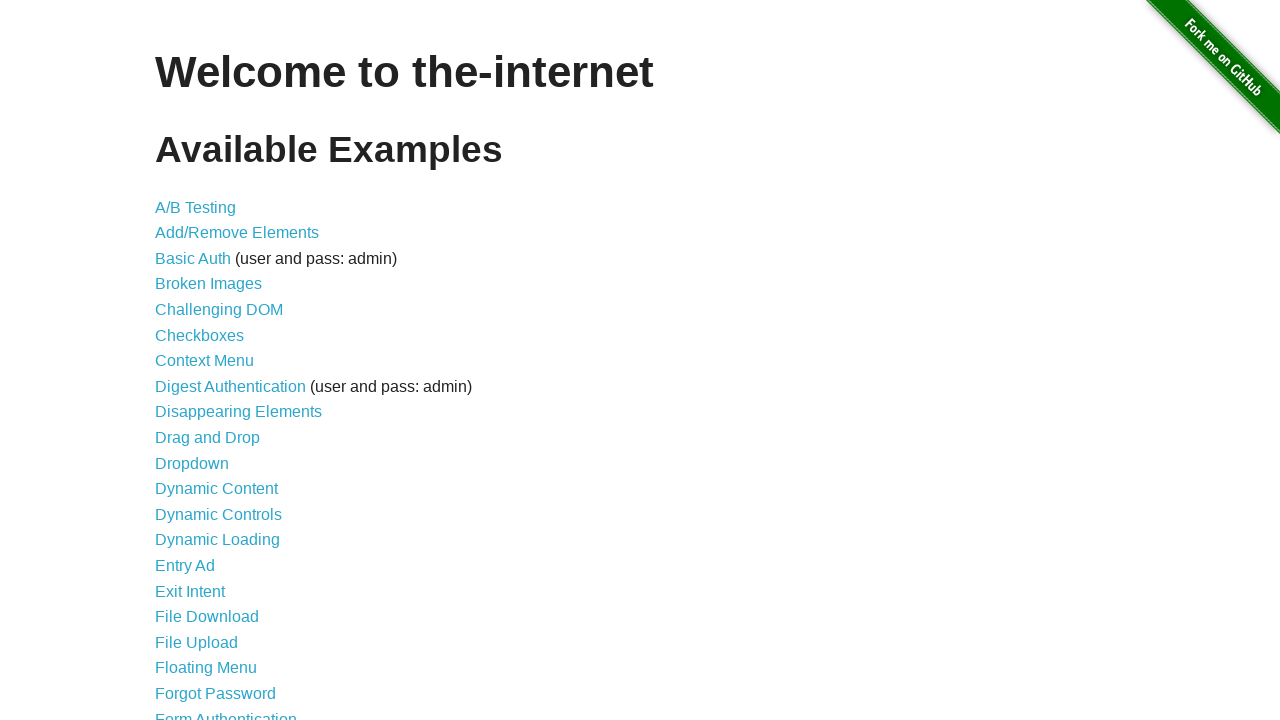